Simple navigation test that opens a browser, maximizes the window, and navigates to the omayo test blog site to verify basic browser functionality.

Starting URL: https://omayo.blogspot.com

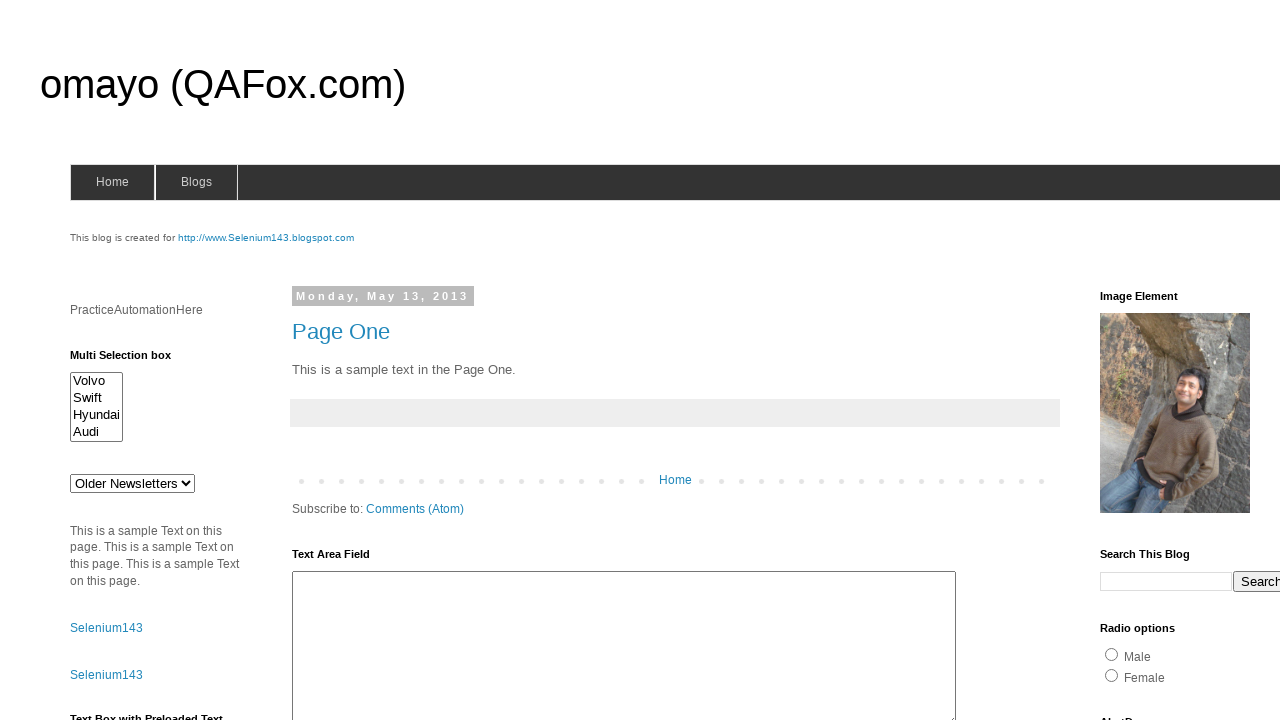

Set viewport size to 1920x1080
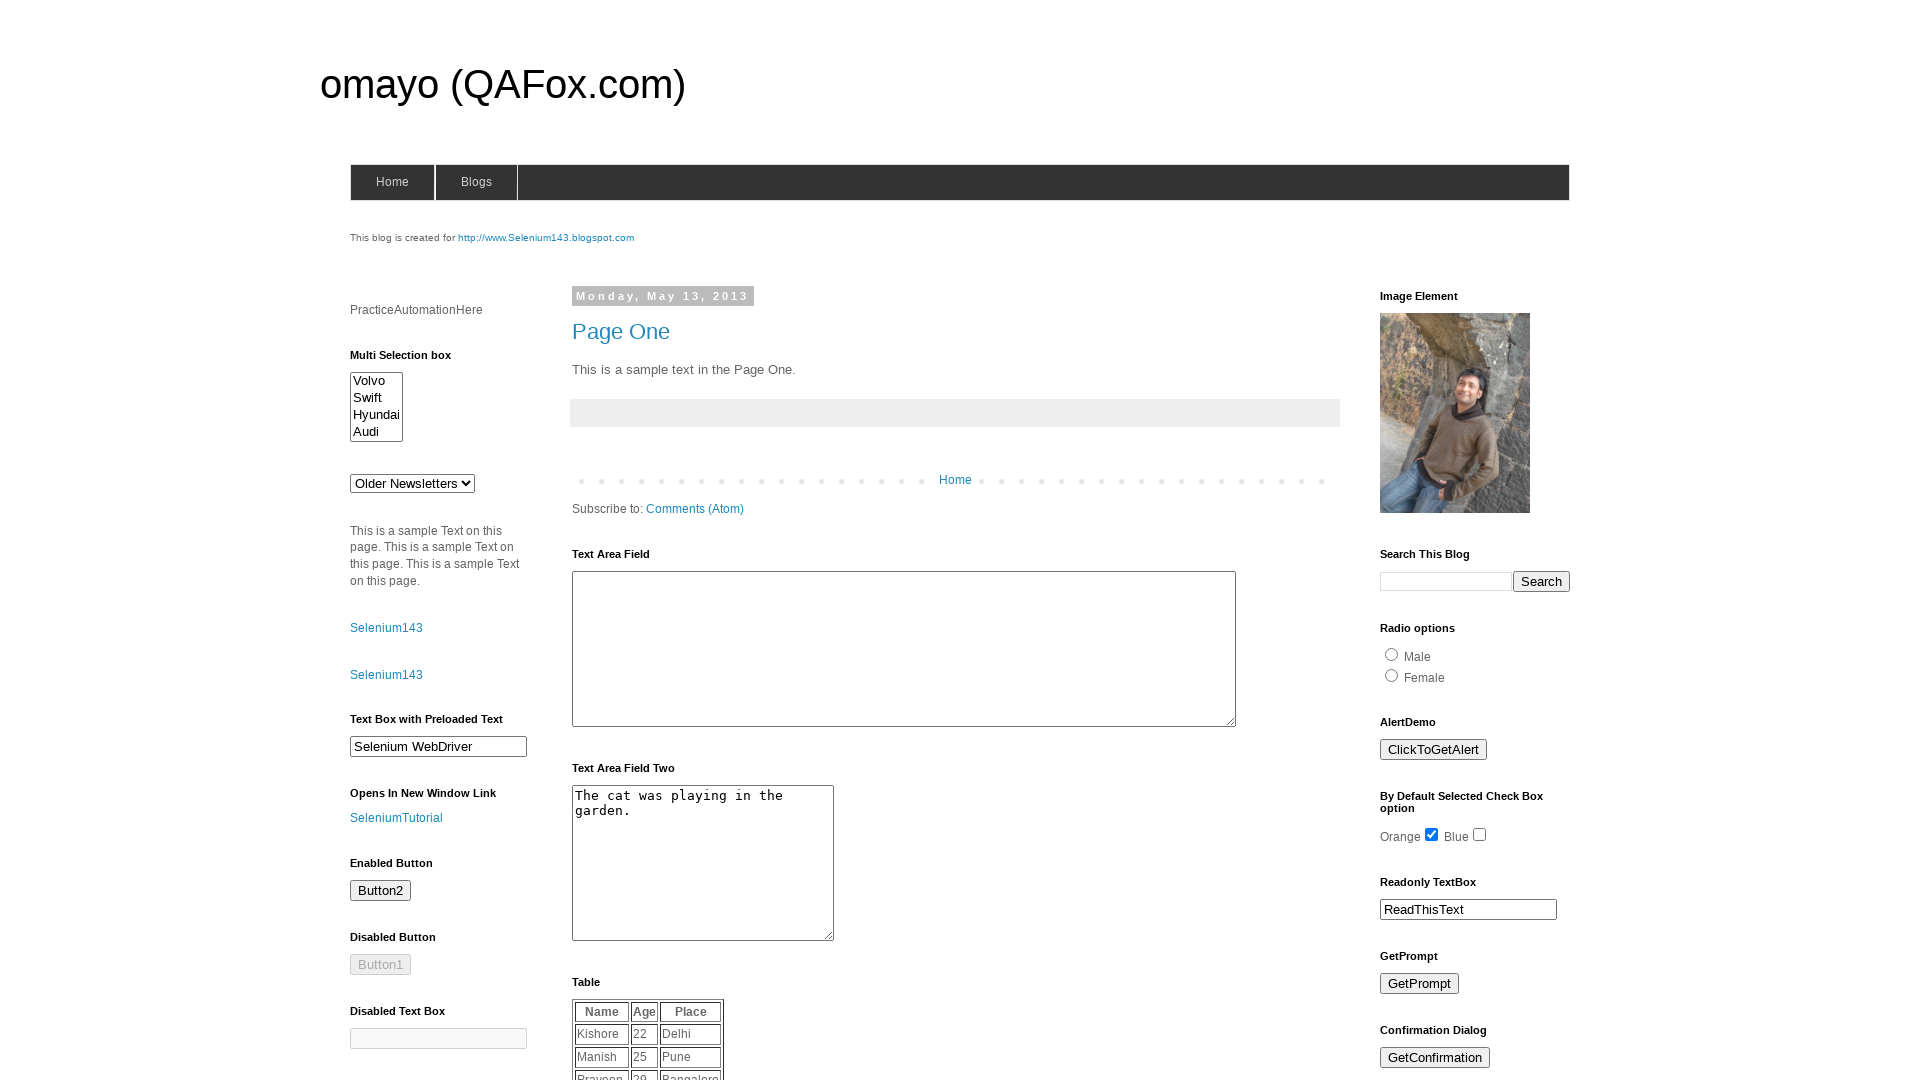

Page DOM content loaded
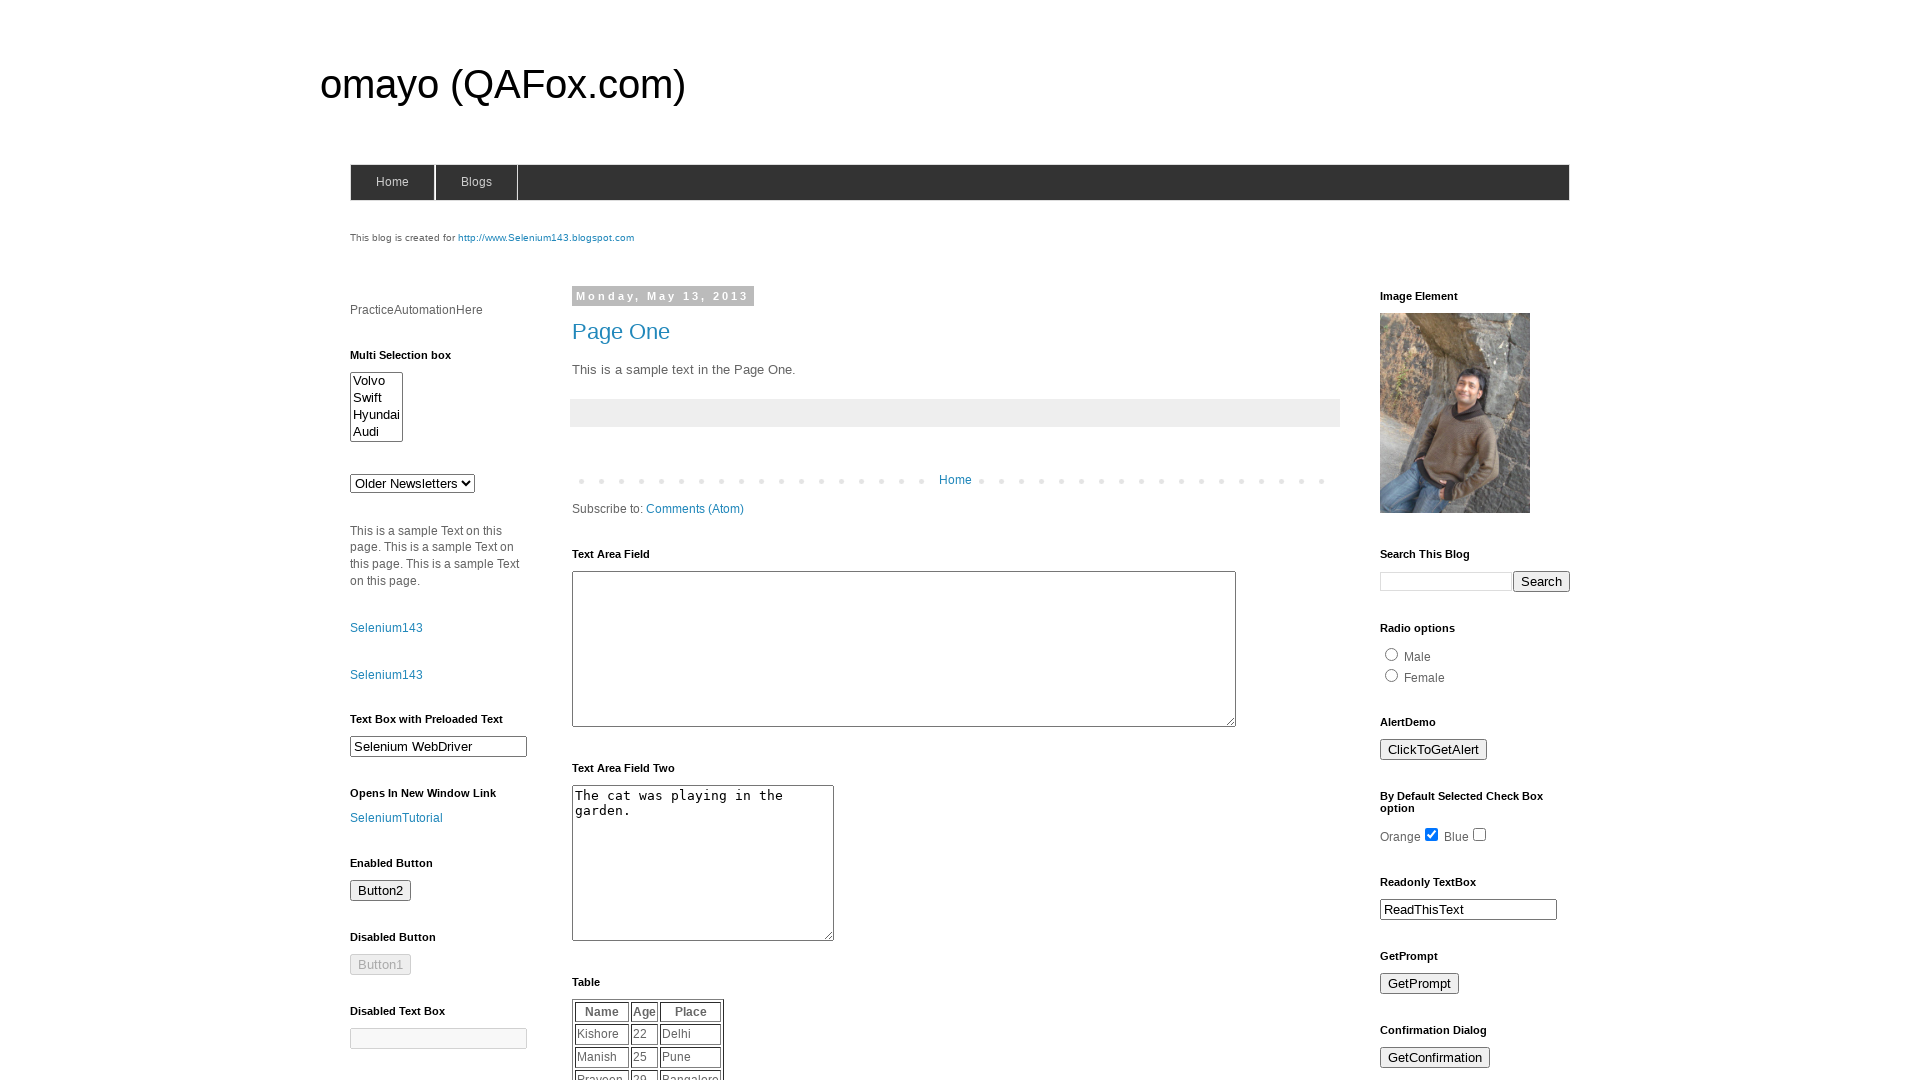

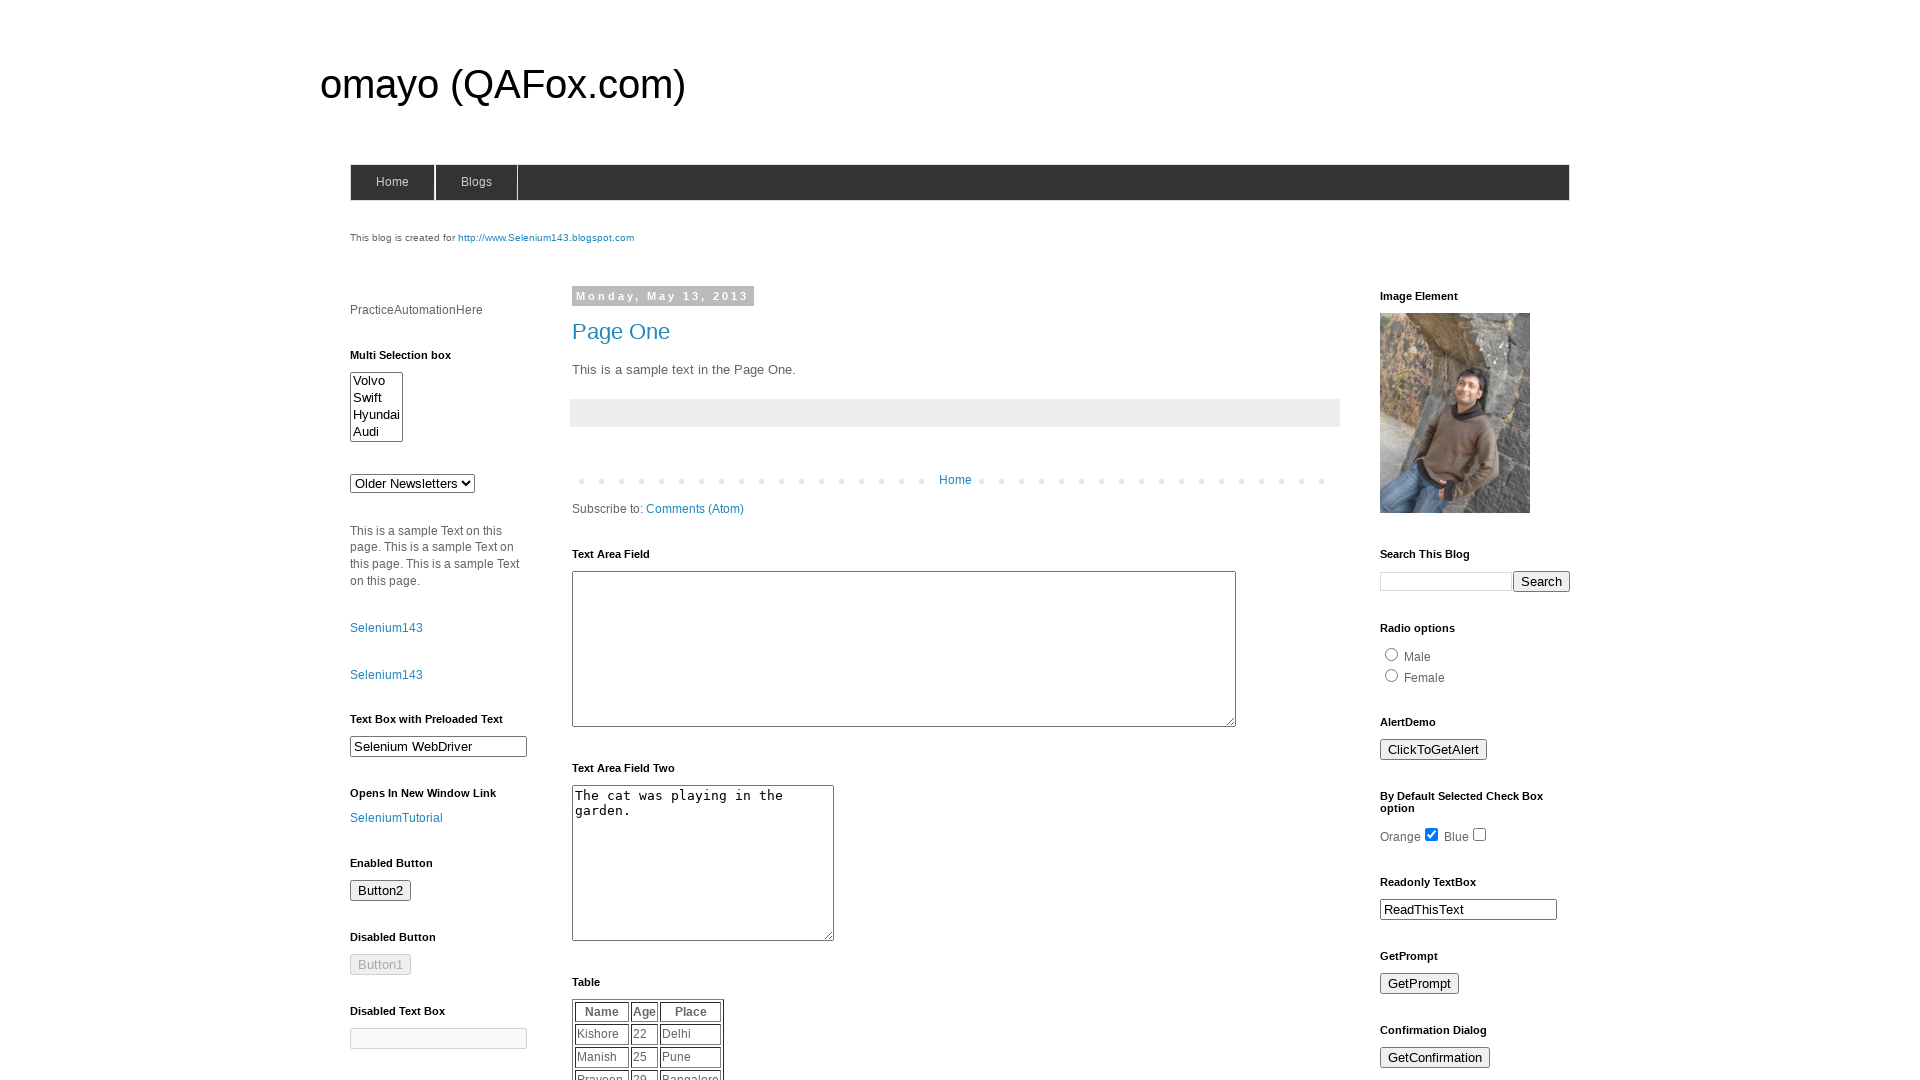